Tests a web form by filling various input fields including text inputs, dropdowns, checkboxes, radio buttons, date picker, color picker, and range slider, then submits the form and verifies the success message

Starting URL: https://www.selenium.dev/selenium/web/web-form.html

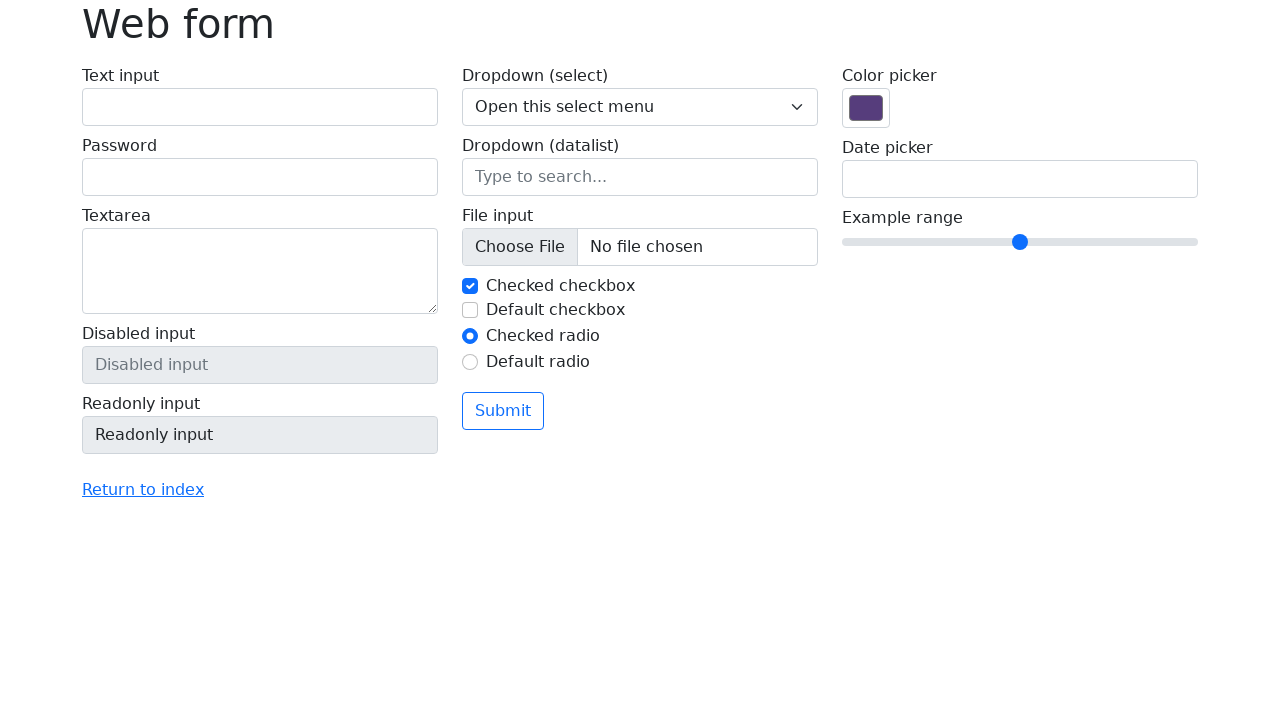

Filled text input field with 'Mariam' on #my-text-id
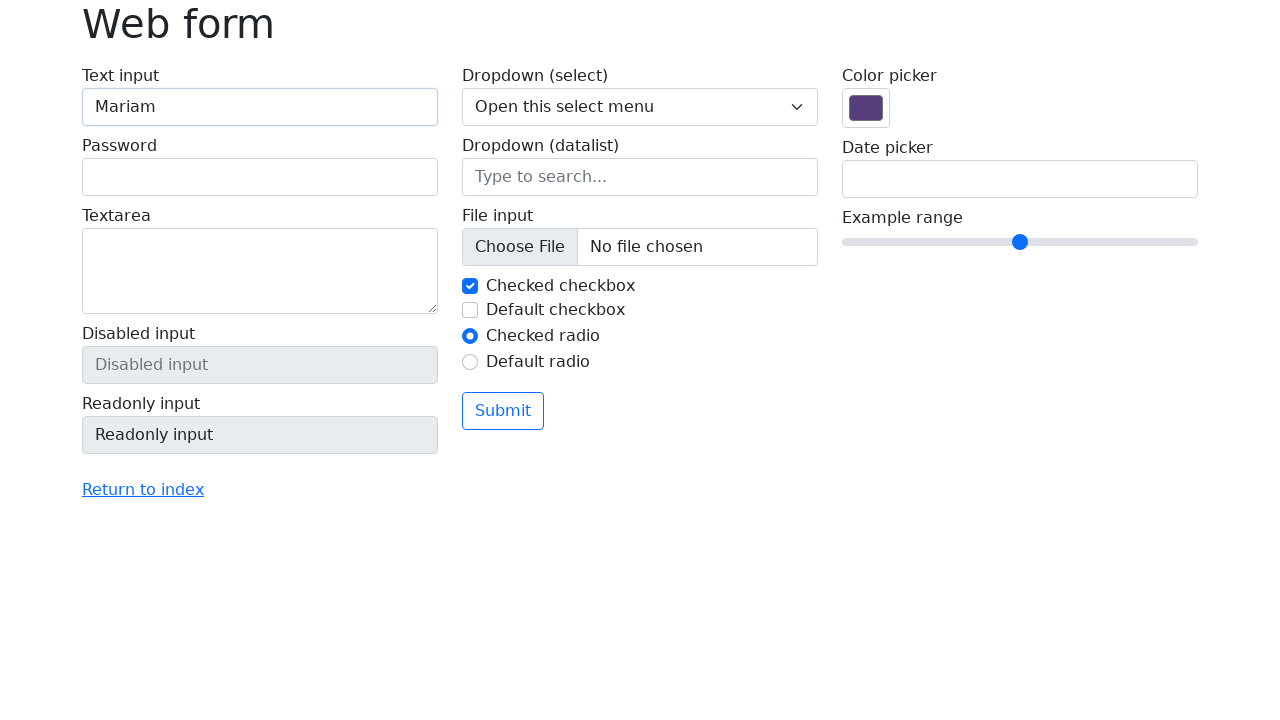

Filled password field with 'Mariam123' on input[name='my-password']
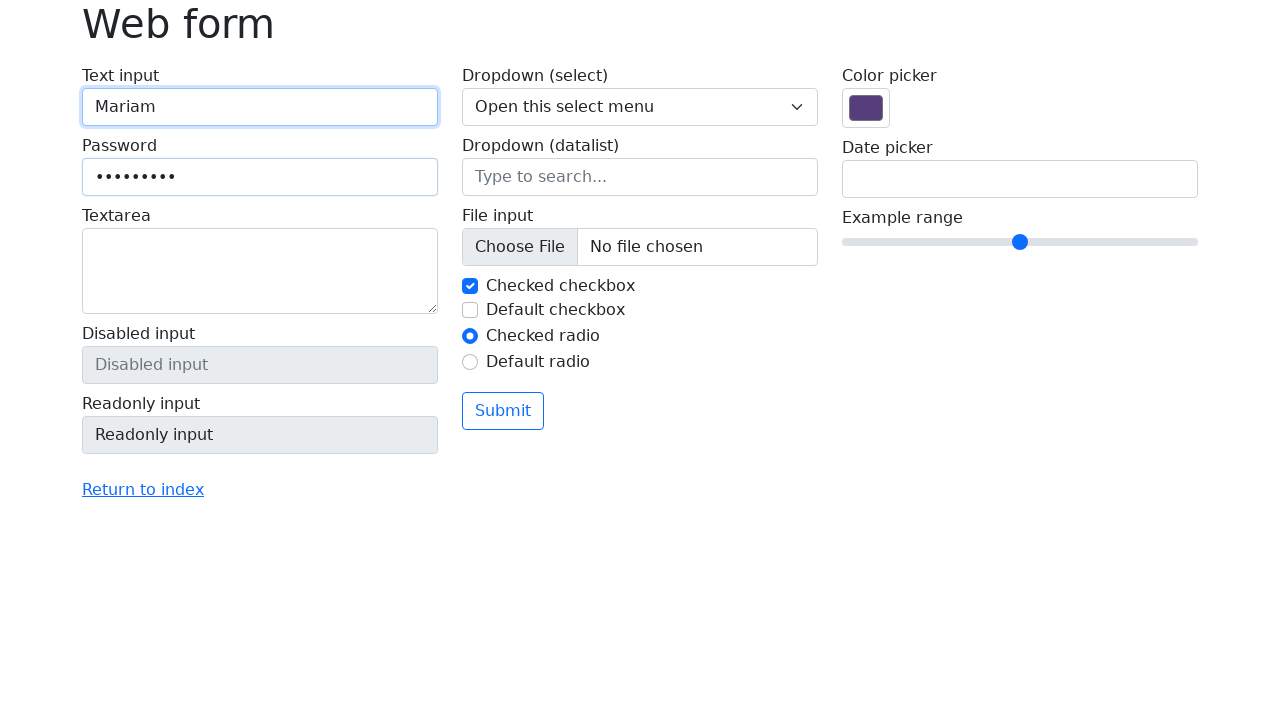

Filled textarea with 'This is a sample text' on textarea[name='my-textarea']
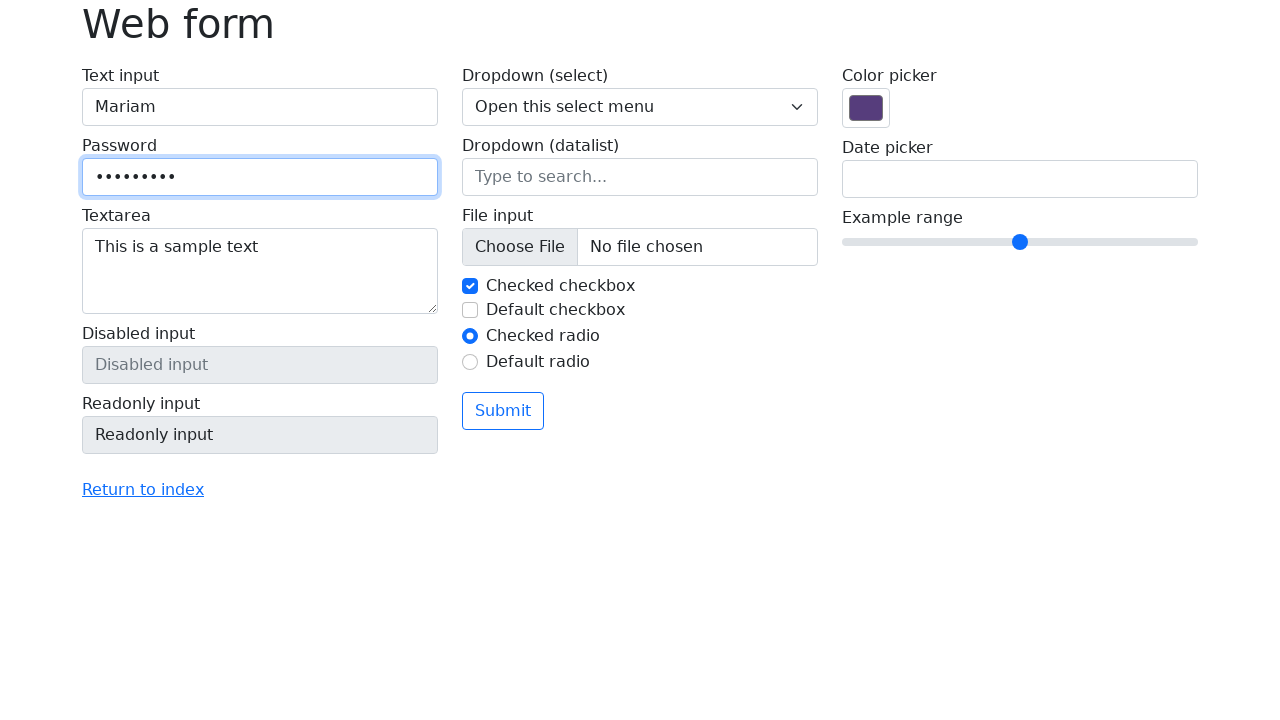

Selected 'Two' from dropdown menu on select[name='my-select']
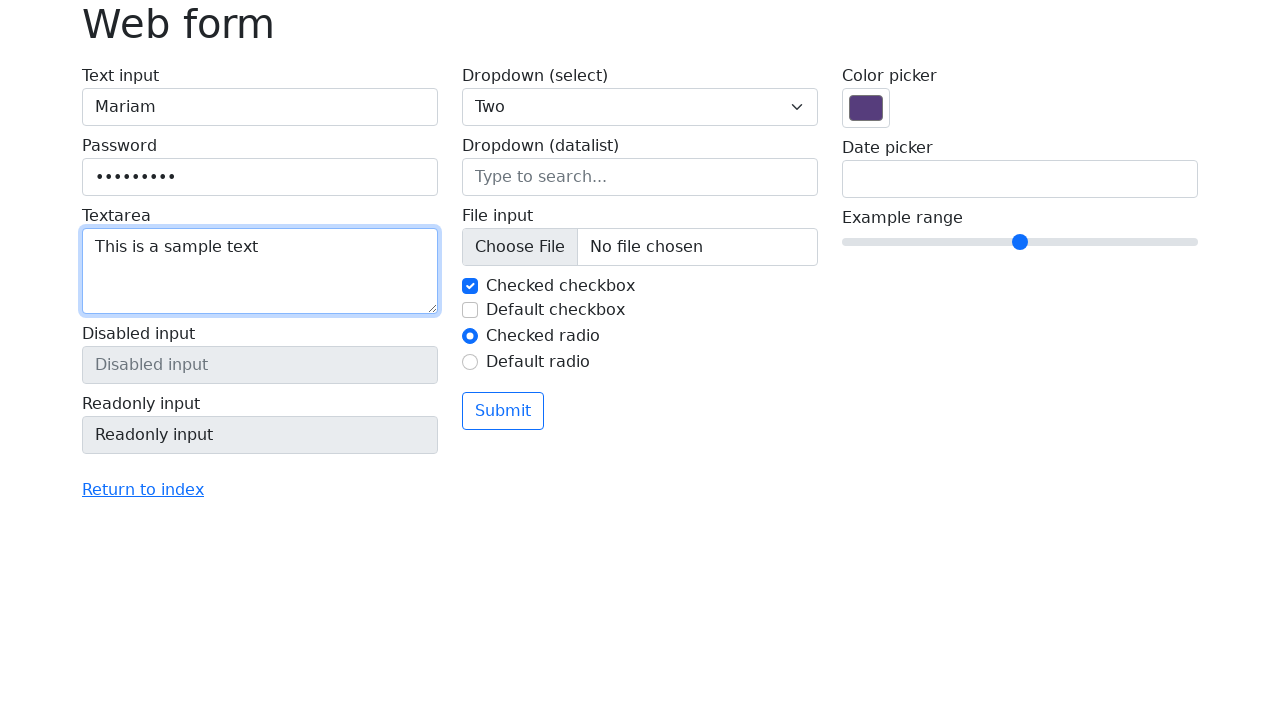

Filled datalist input with 'Seattle' on input[name='my-datalist']
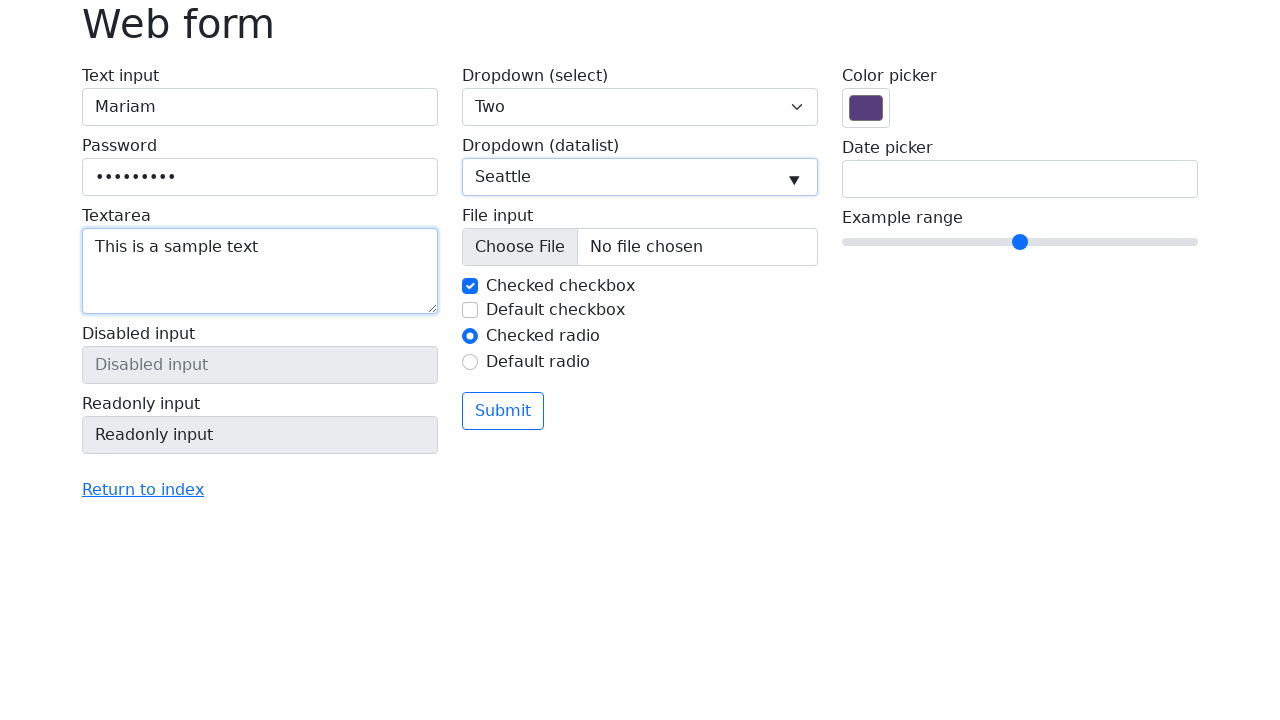

Checked the first checkbox on #my-check-1
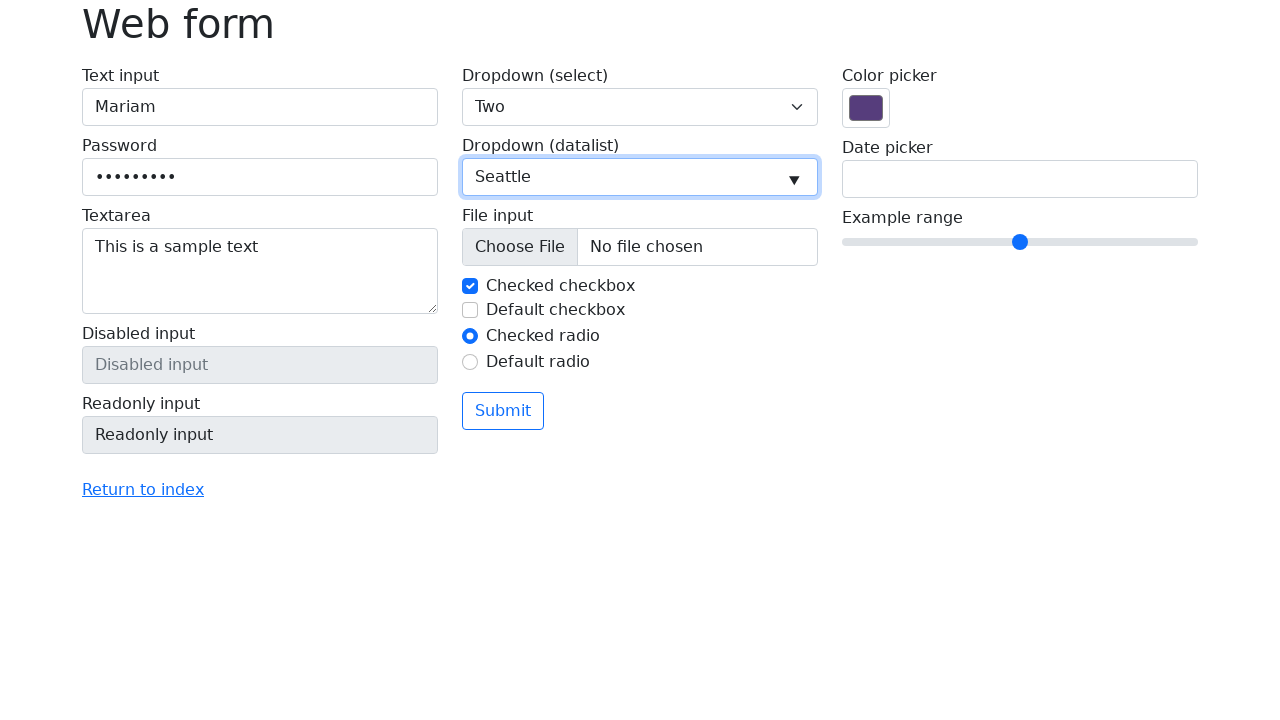

Clicked the second checkbox at (470, 310) on #my-check-2
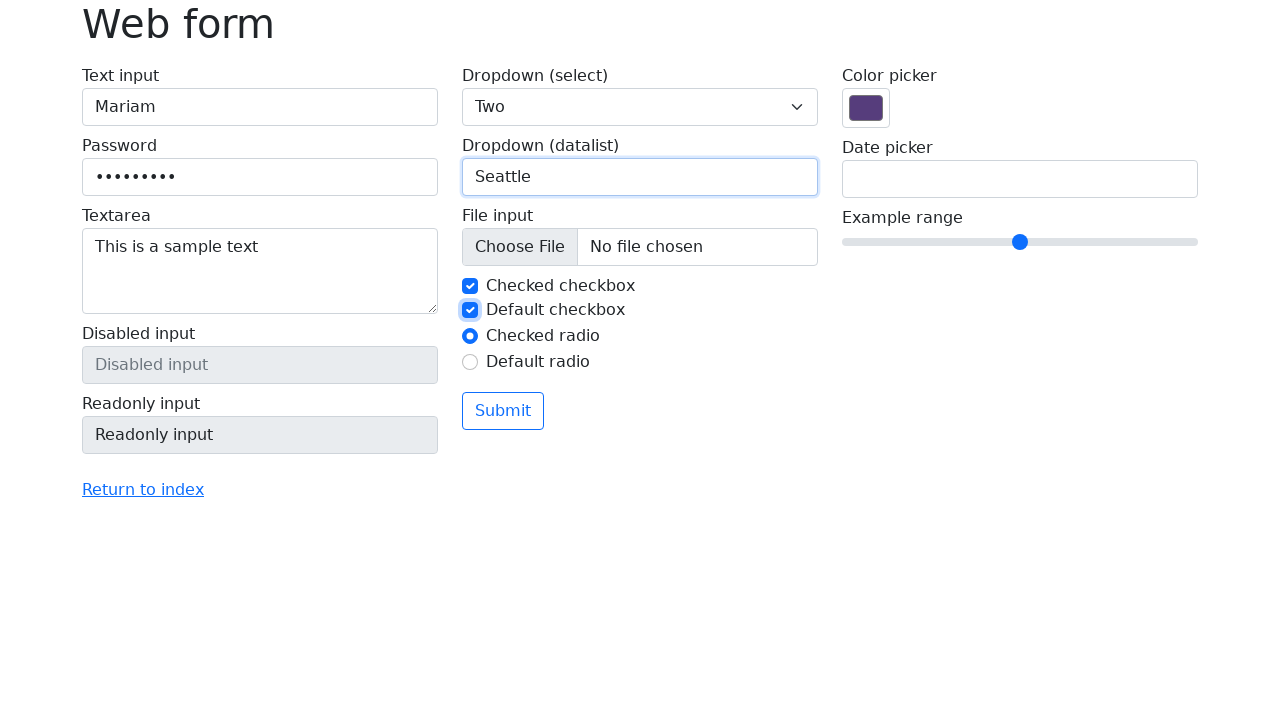

Clicked the first radio button at (470, 336) on #my-radio-1
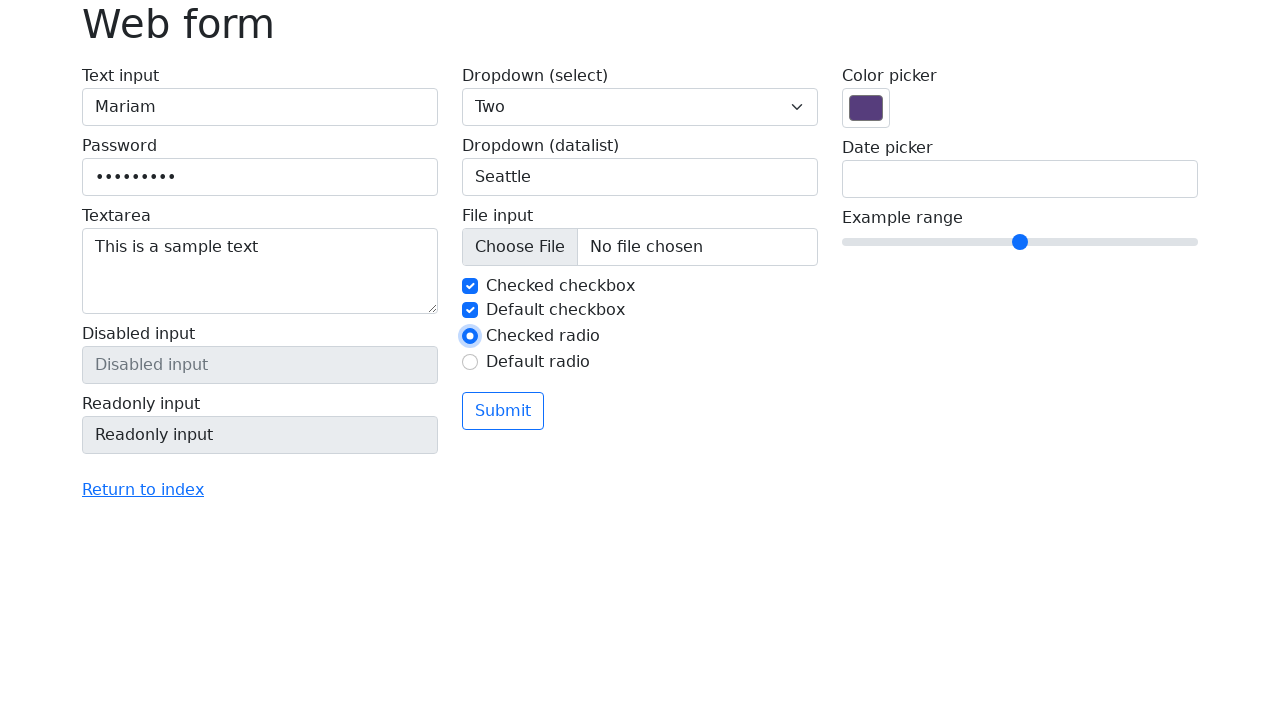

Clicked the second radio button at (470, 362) on #my-radio-2
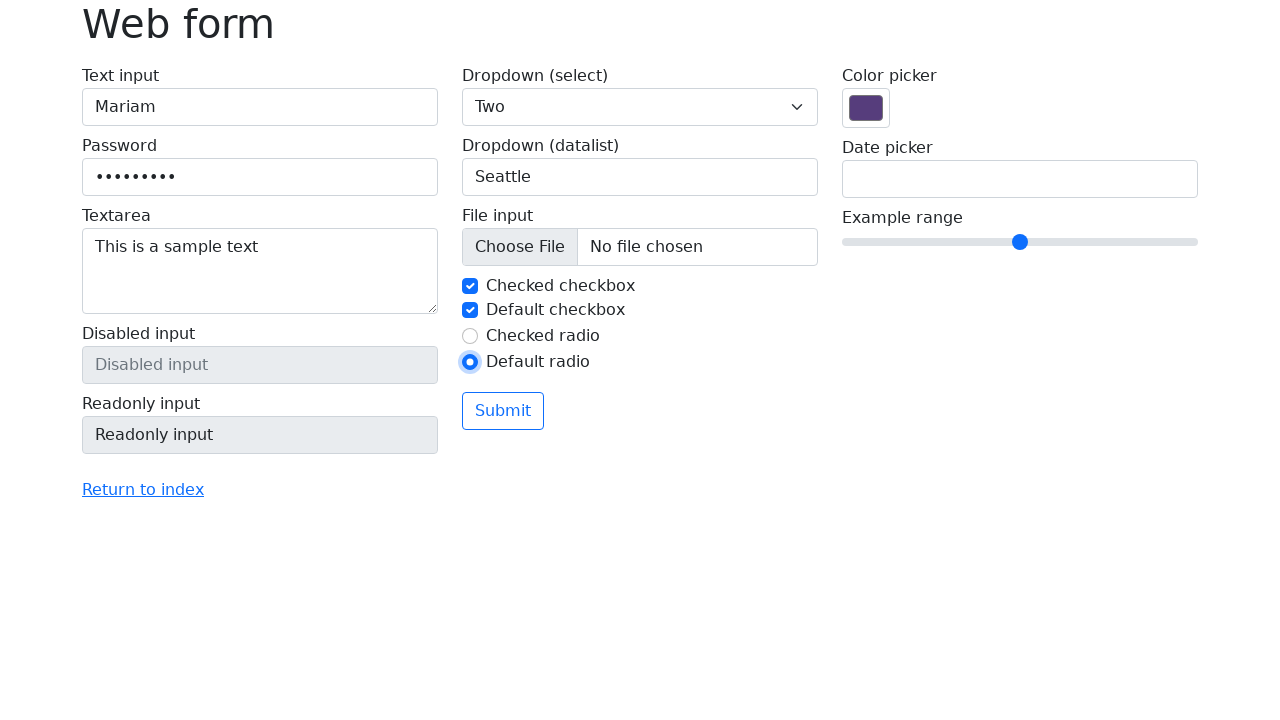

Filled date picker with '01/08/2024' on input[name='my-date']
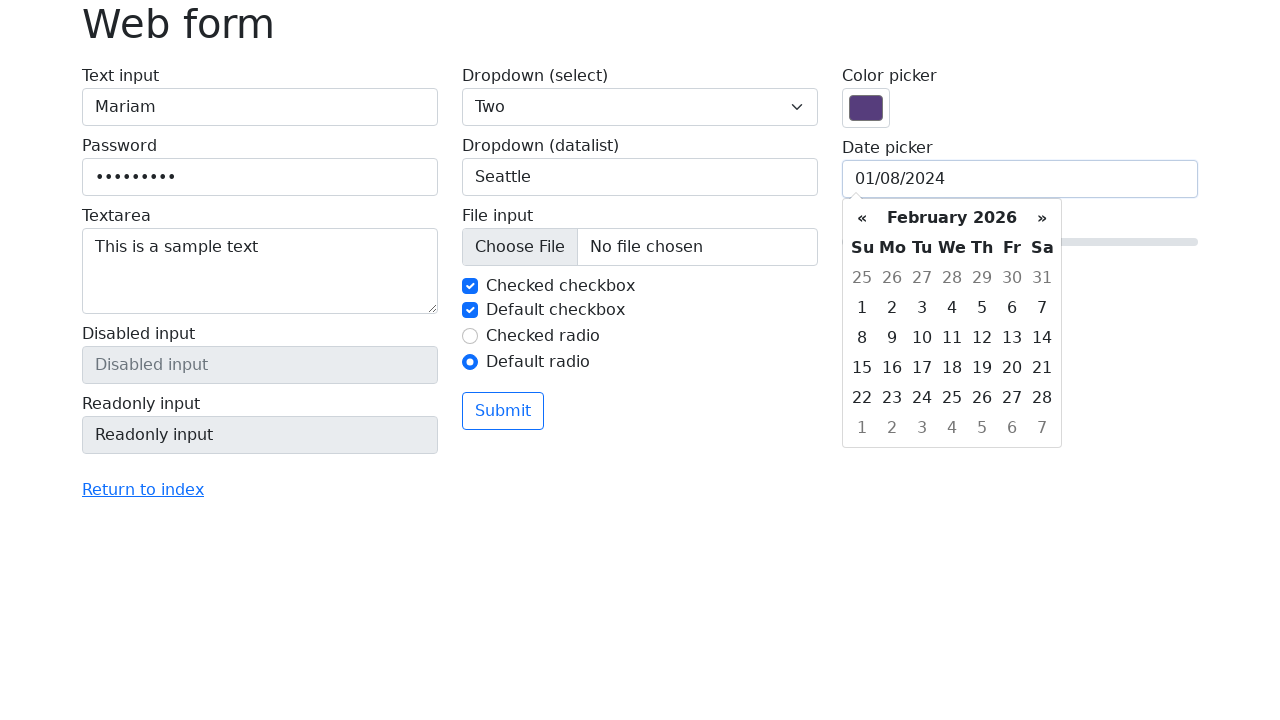

Filled color picker with '#00ff00' (green) on input[name='my-colors']
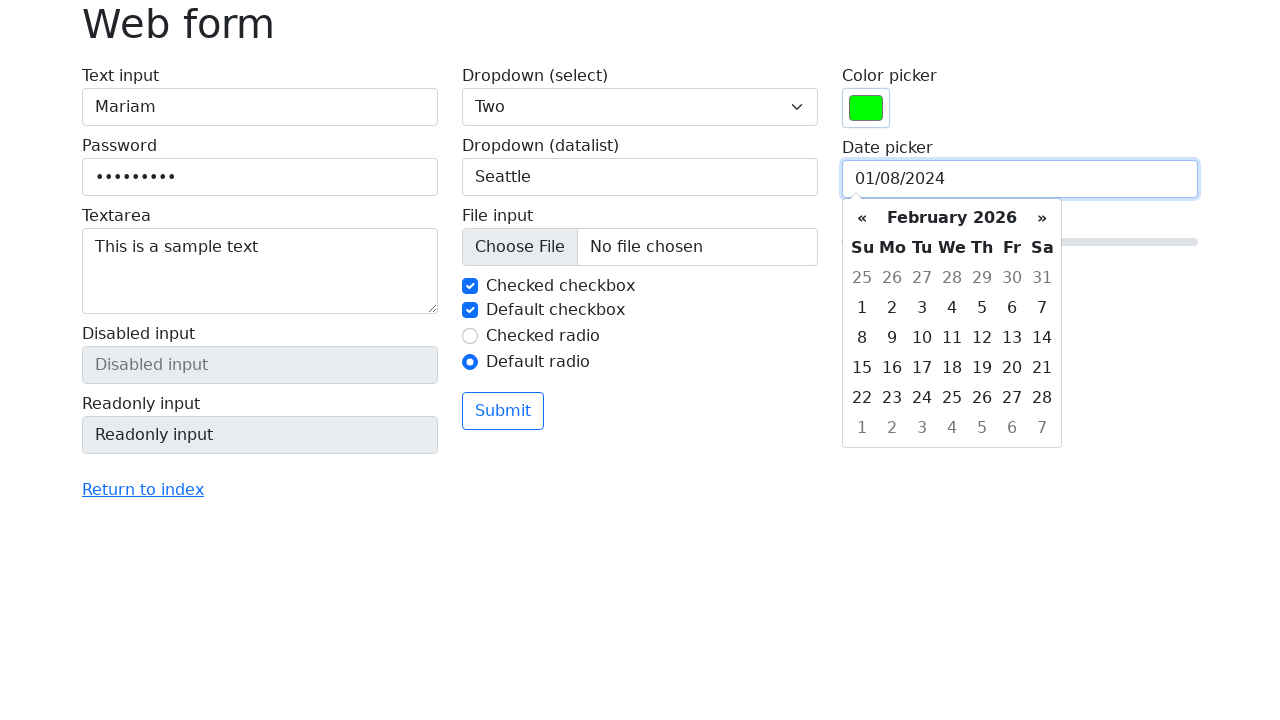

Adjusted range slider by pressing ArrowRight 4 times on input[name='my-range']
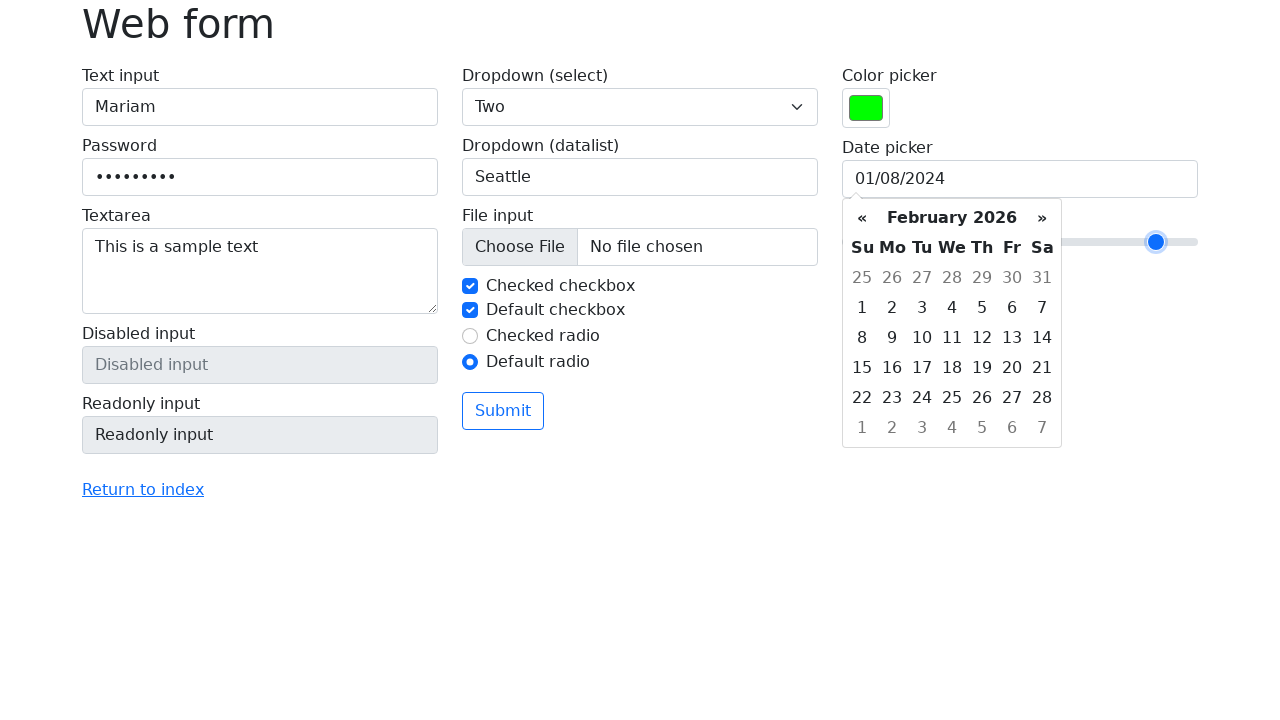

Clicked form submit button at (503, 411) on xpath=/html/body/main/div/form/div/div[2]/button
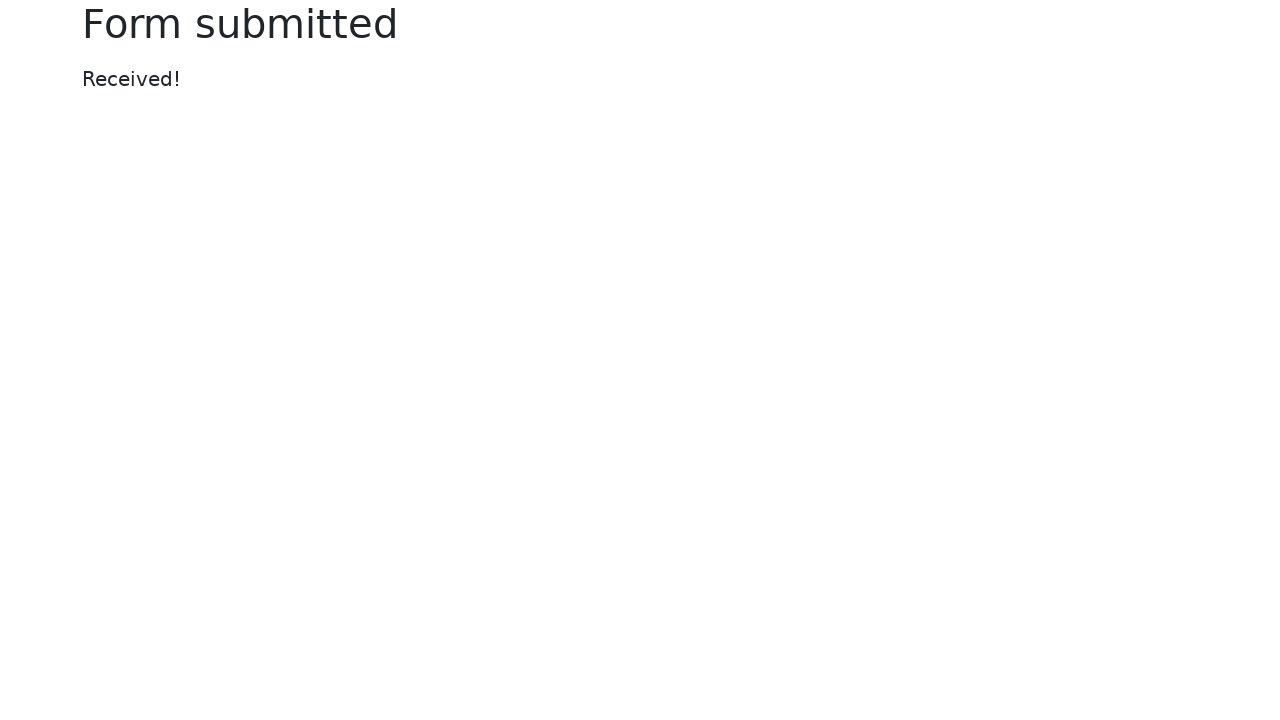

Success message element loaded
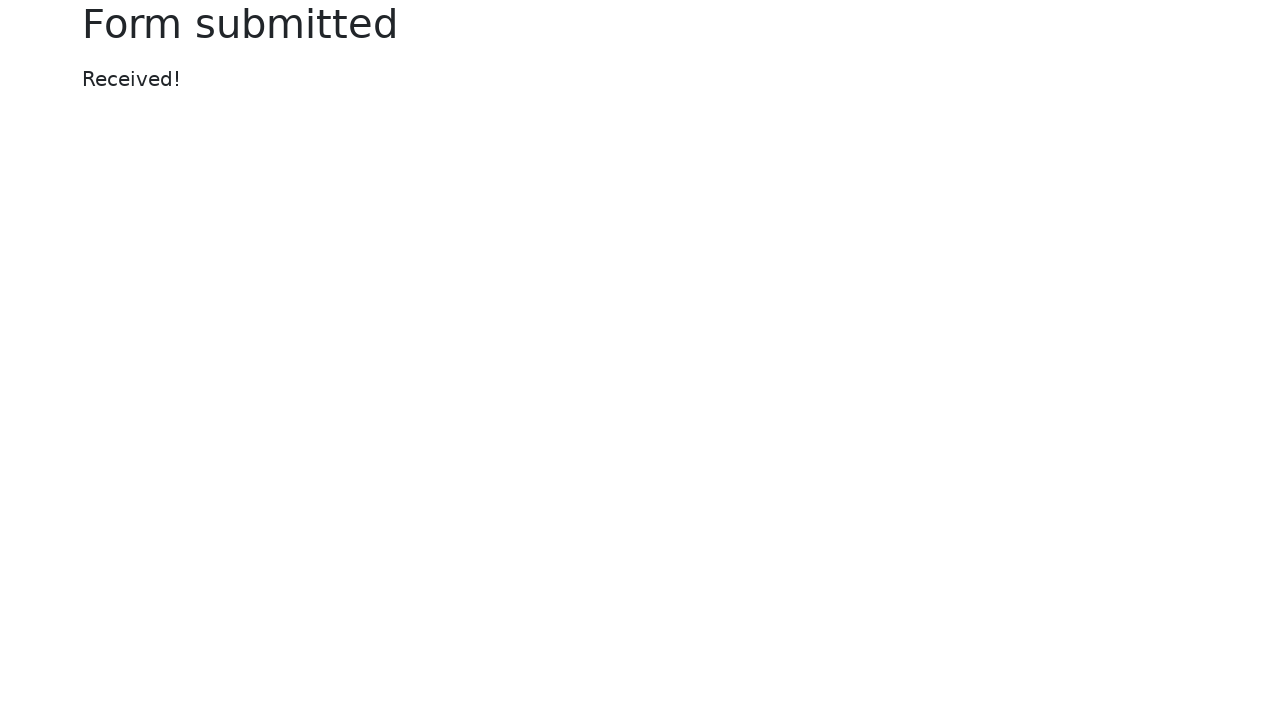

Verified success message displays 'Received!'
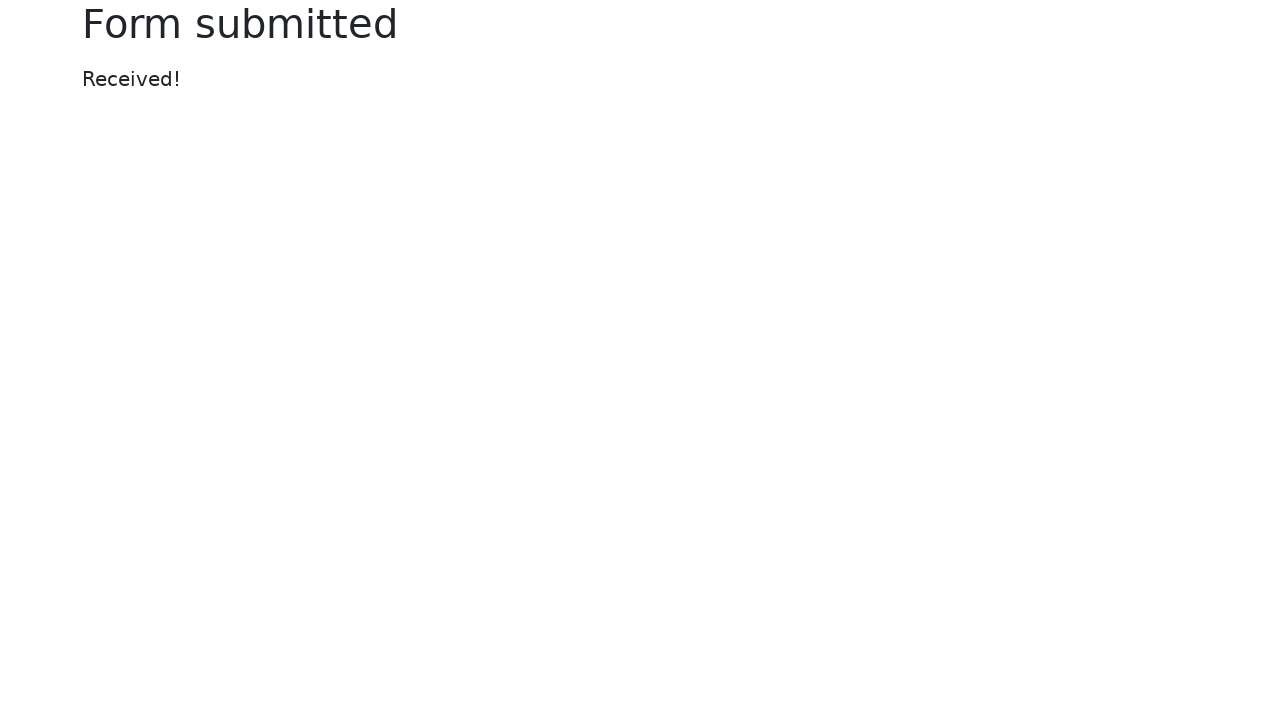

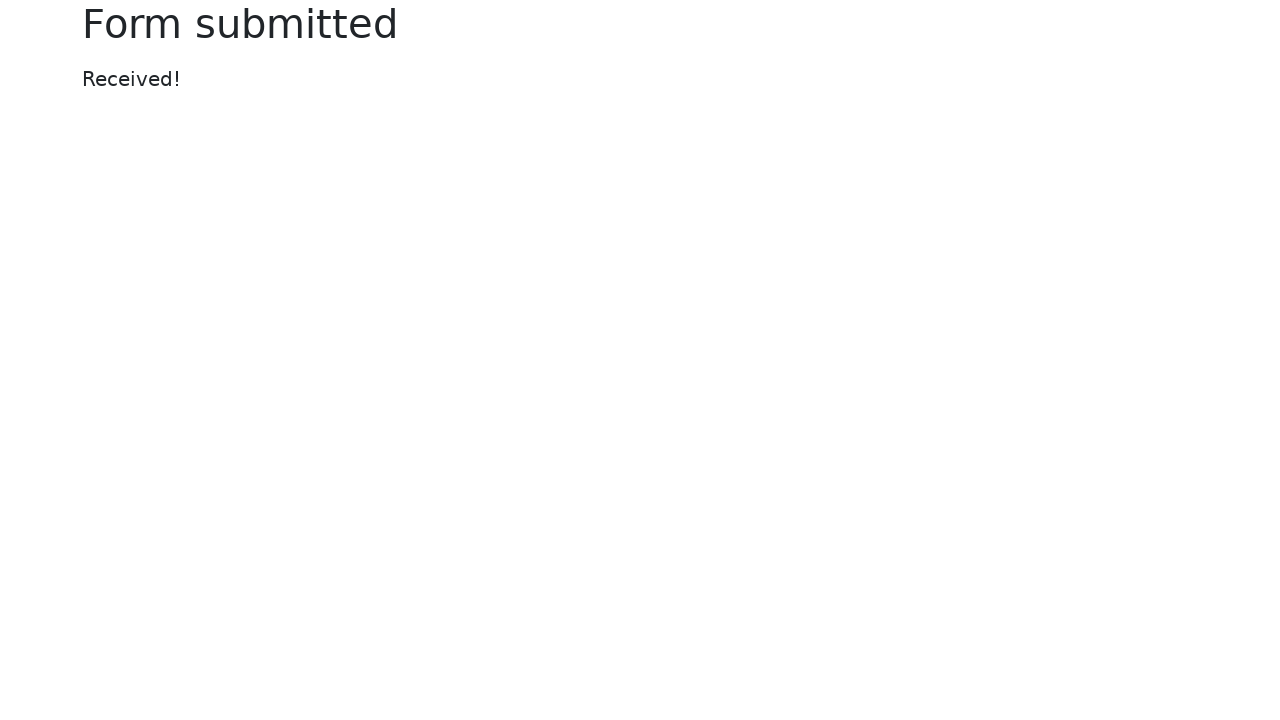